Tests the add/remove elements functionality by clicking the "Add Element" button 5 times to create delete buttons, then verifies the delete buttons are present

Starting URL: http://the-internet.herokuapp.com/add_remove_elements/

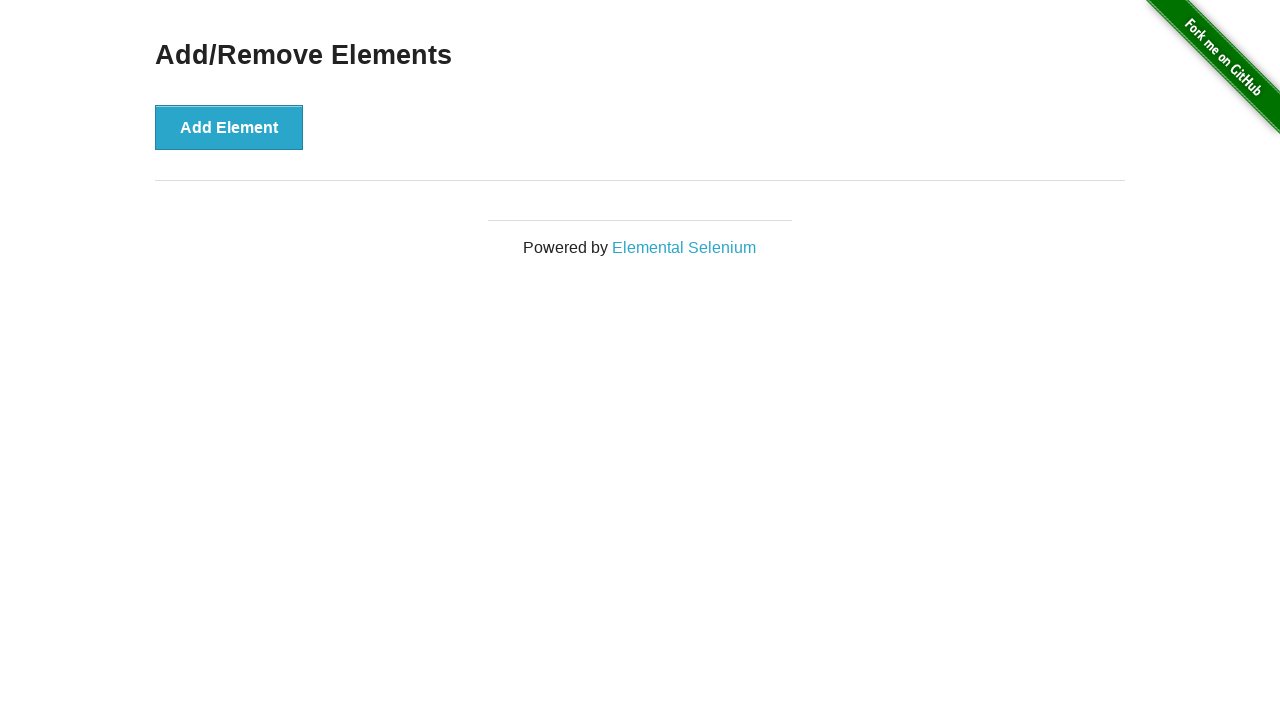

Clicked 'Add Element' button at (229, 127) on xpath=//button[text()='Add Element']
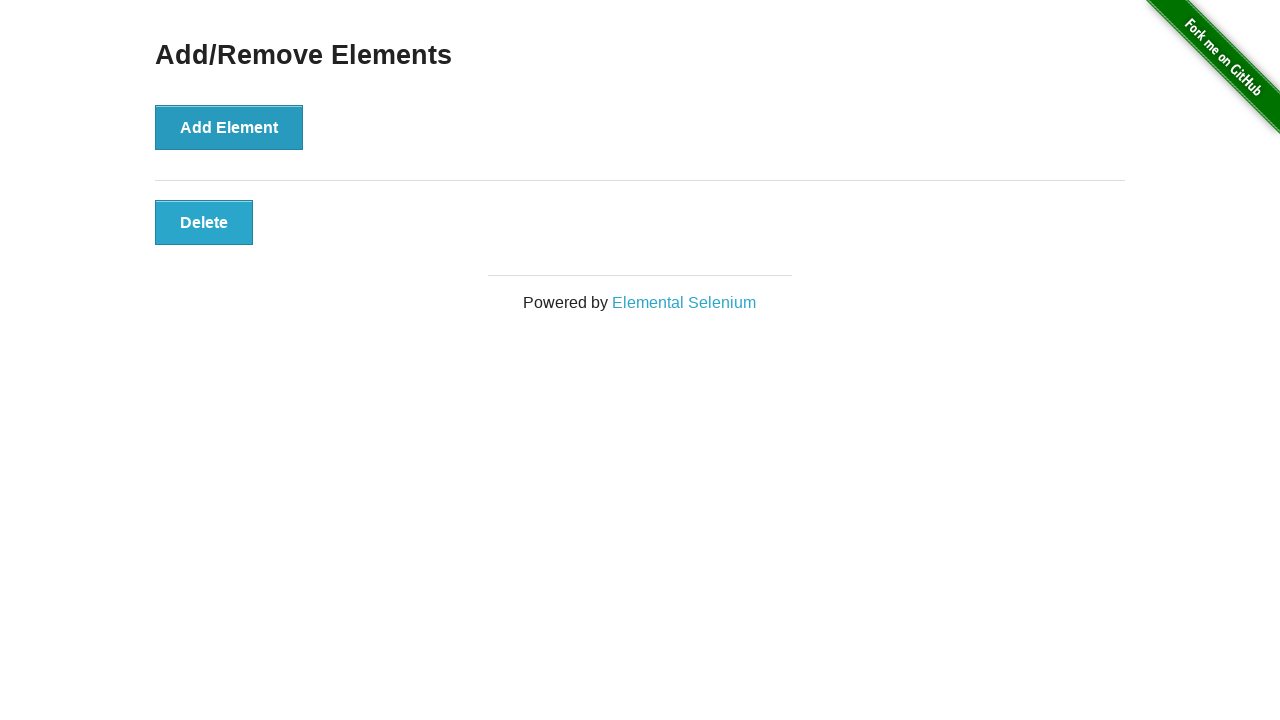

Clicked 'Add Element' button at (229, 127) on xpath=//button[text()='Add Element']
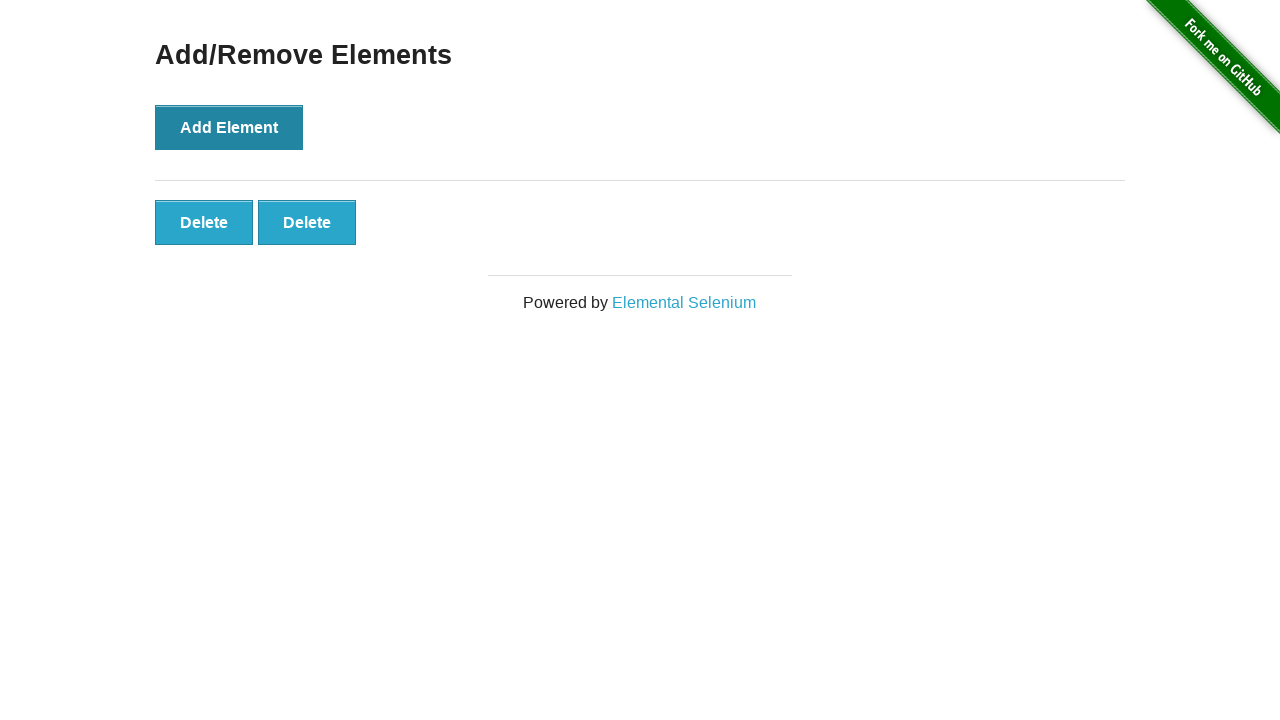

Clicked 'Add Element' button at (229, 127) on xpath=//button[text()='Add Element']
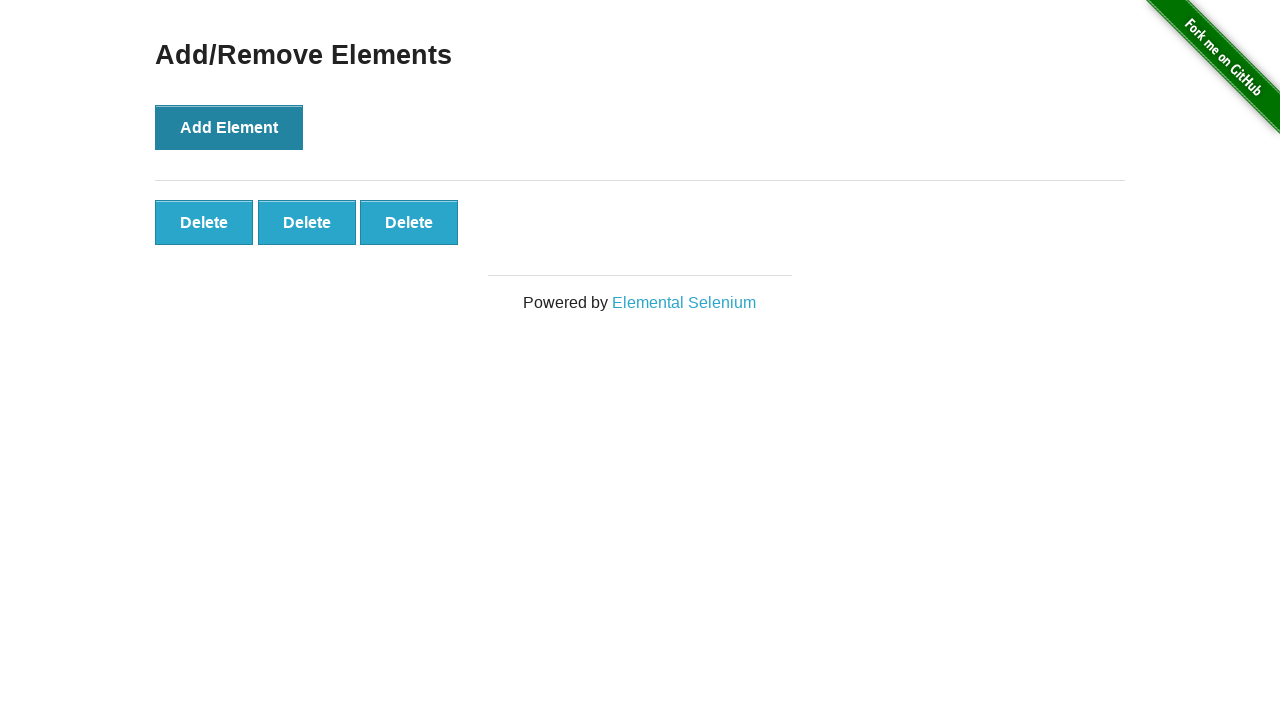

Clicked 'Add Element' button at (229, 127) on xpath=//button[text()='Add Element']
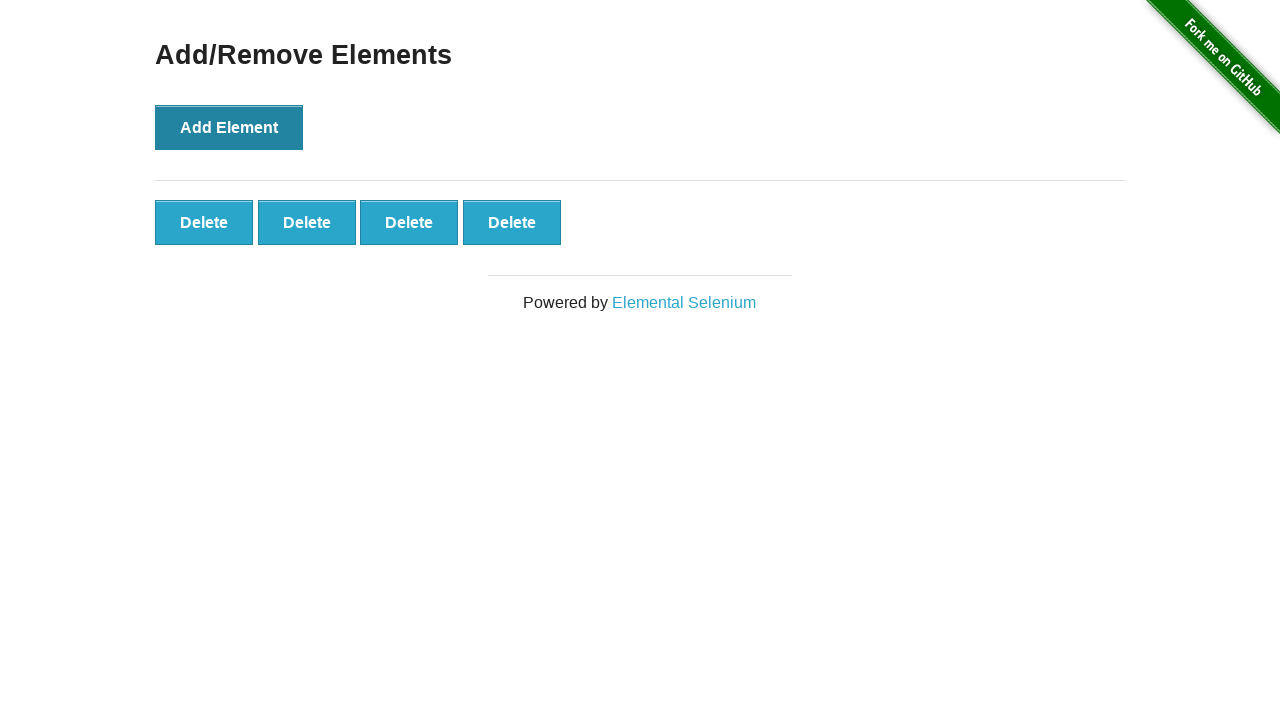

Clicked 'Add Element' button at (229, 127) on xpath=//button[text()='Add Element']
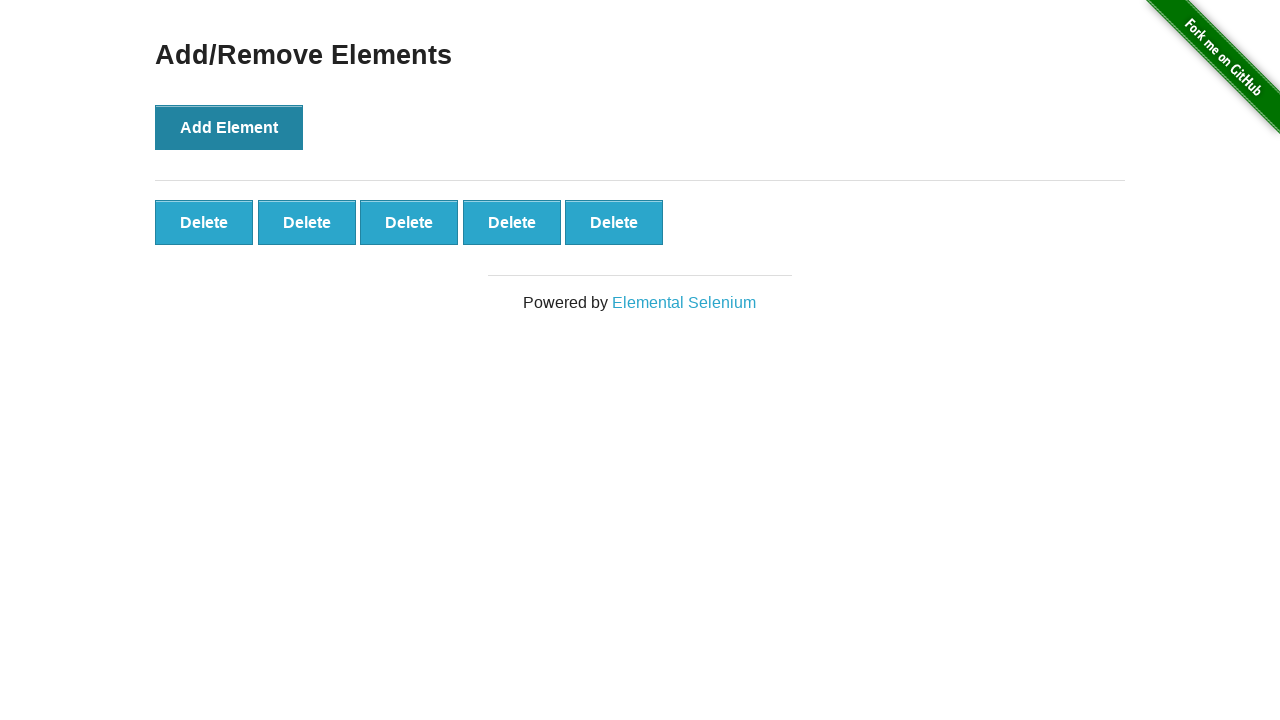

Delete buttons appeared after adding 5 elements
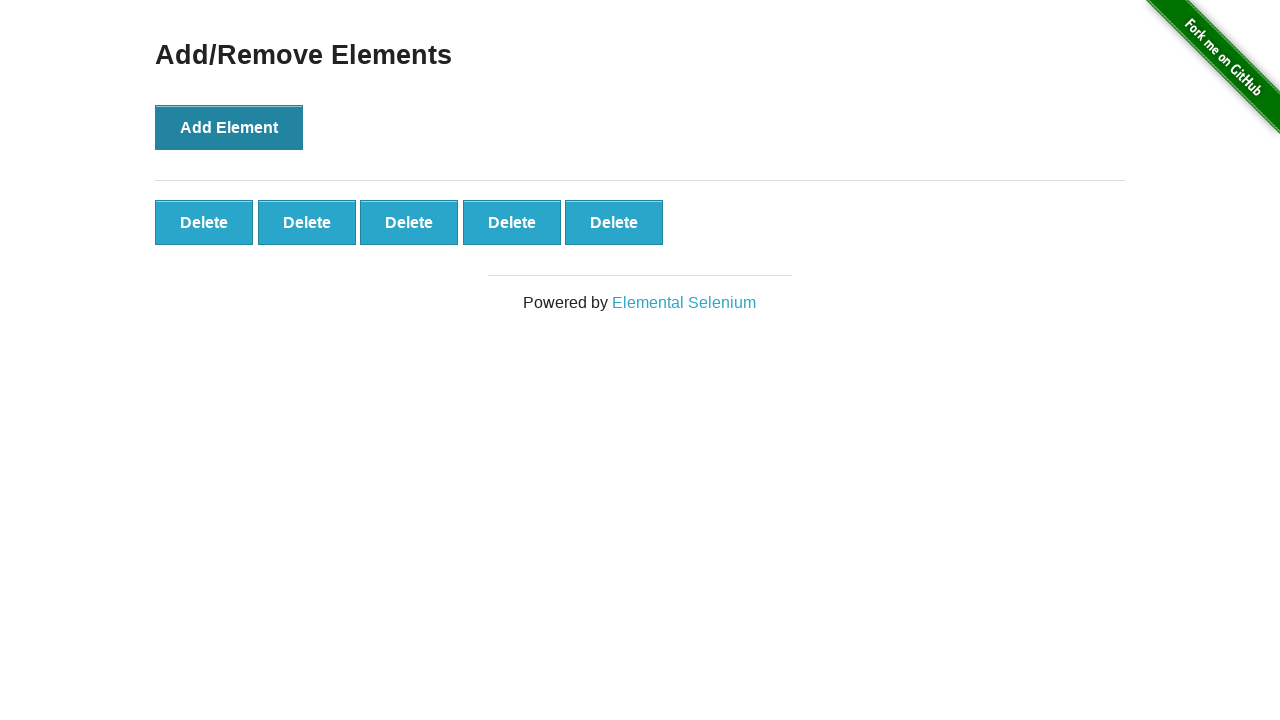

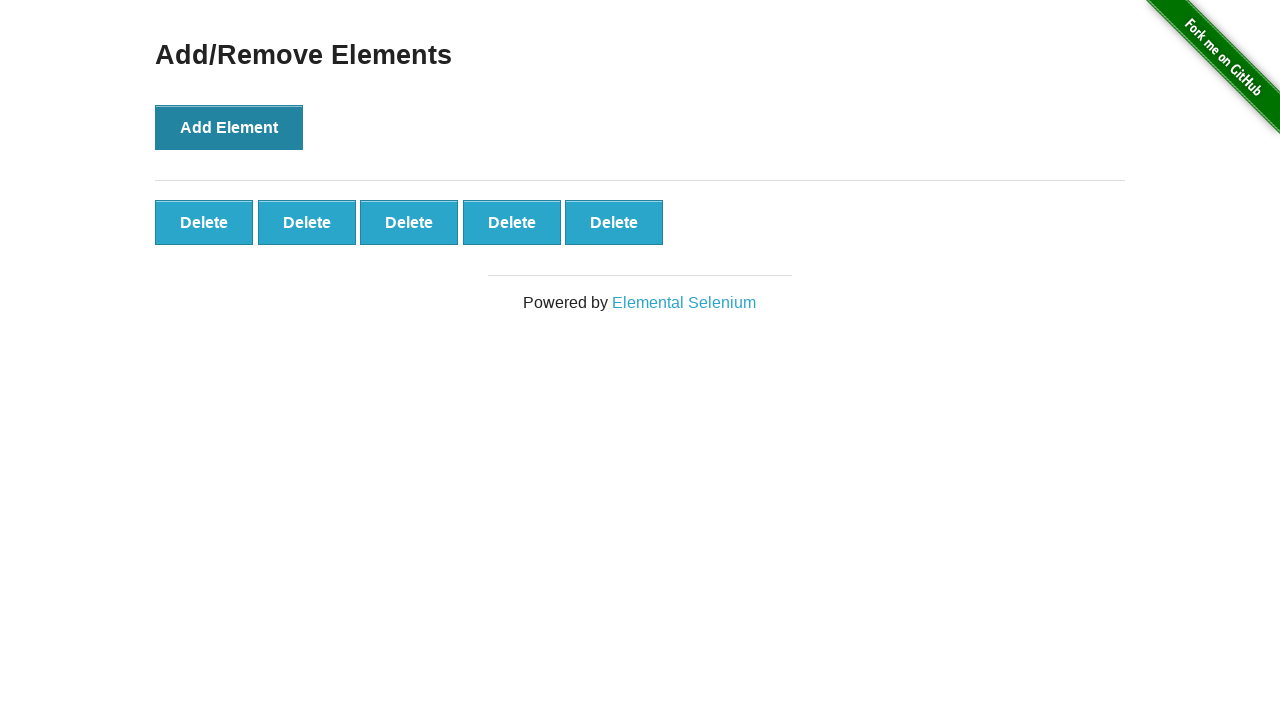